Tests JavaScript alert handling by clicking a button that triggers an alert, waiting for the alert to appear, and accepting it.

Starting URL: https://demoqa.com/alerts

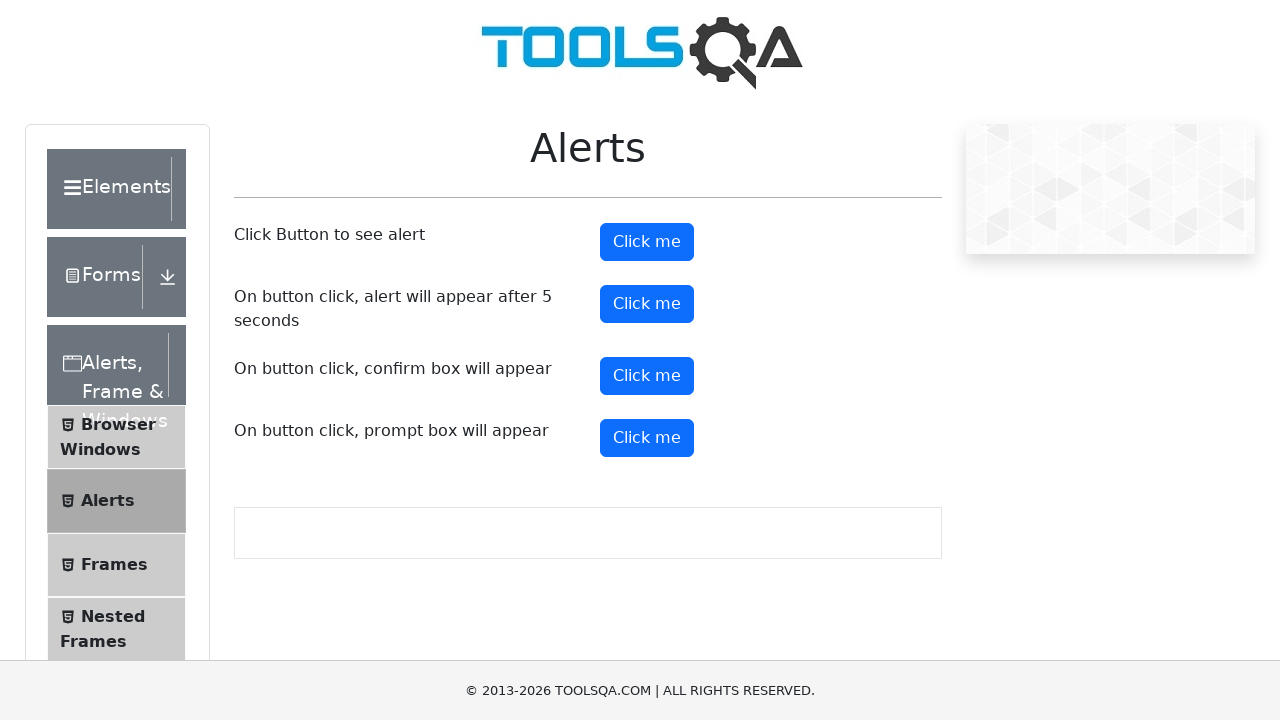

Set up dialog handler to accept alerts
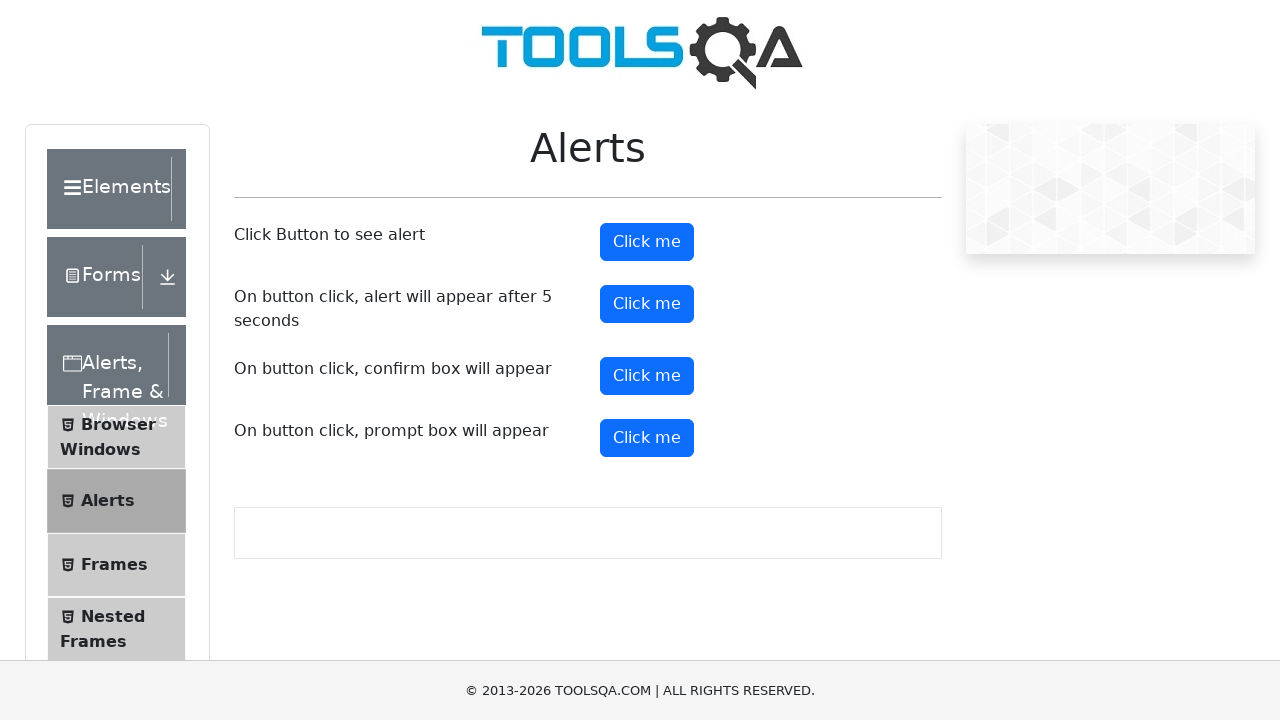

Clicked alert button to trigger JavaScript alert at (647, 242) on #alertButton
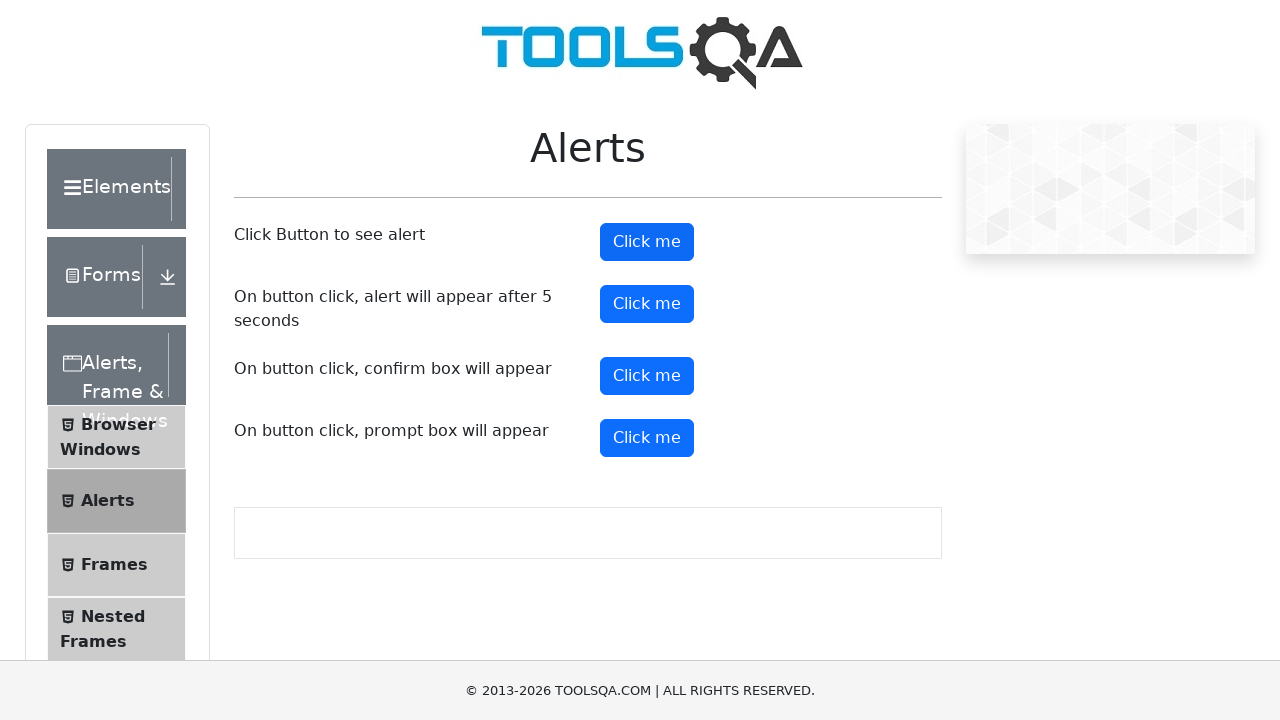

Waited for alert to be processed
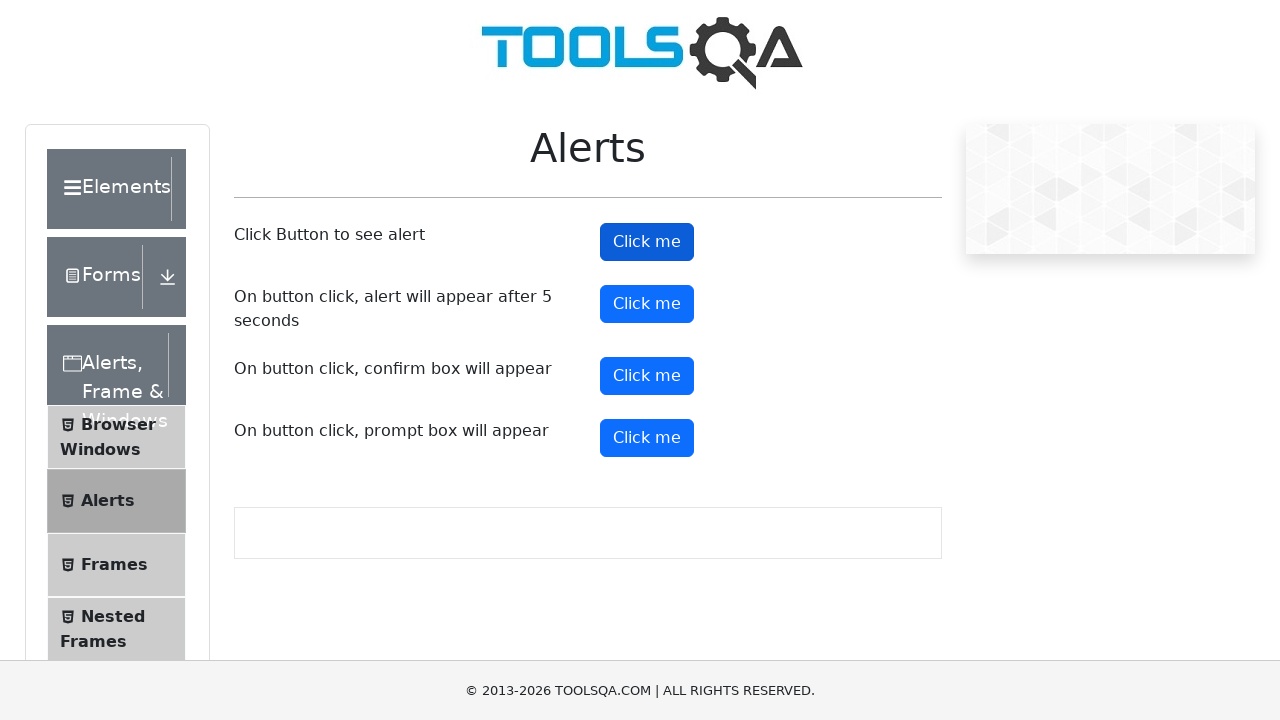

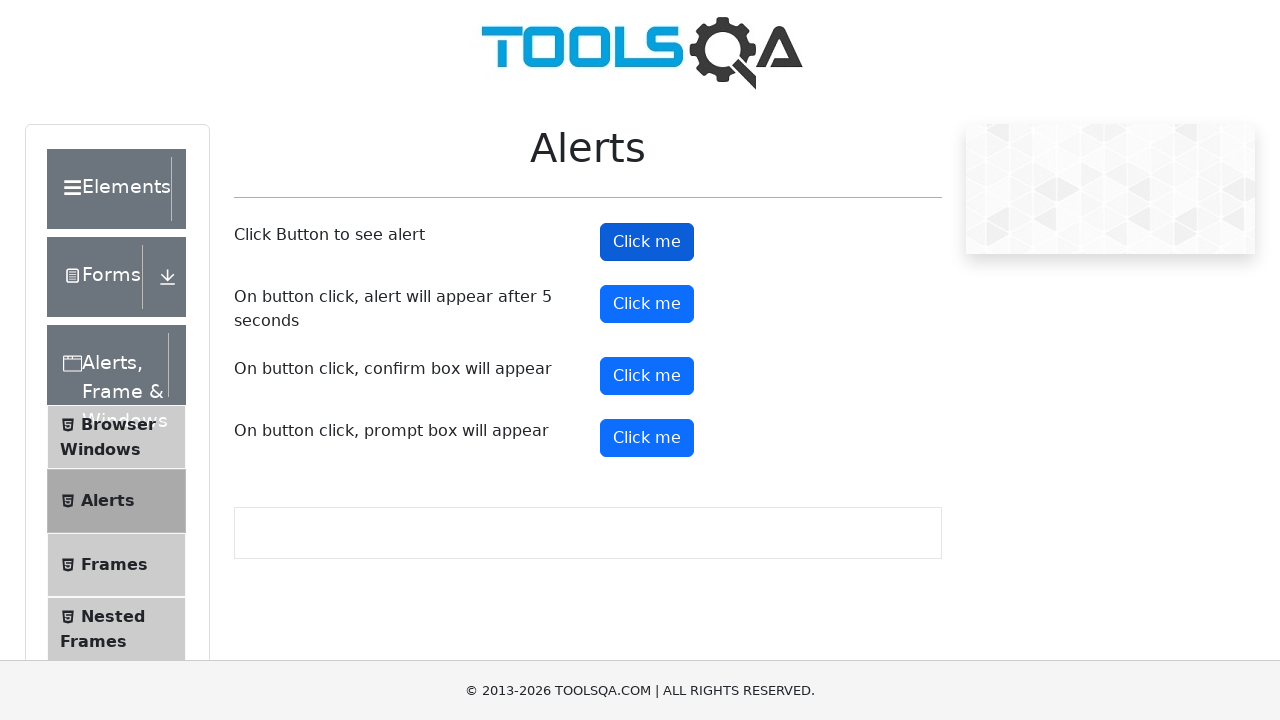